Navigates to YouTube videos and waits for them to load, testing basic video page navigation functionality

Starting URL: https://youtu.be/A9L4ouBHSSo

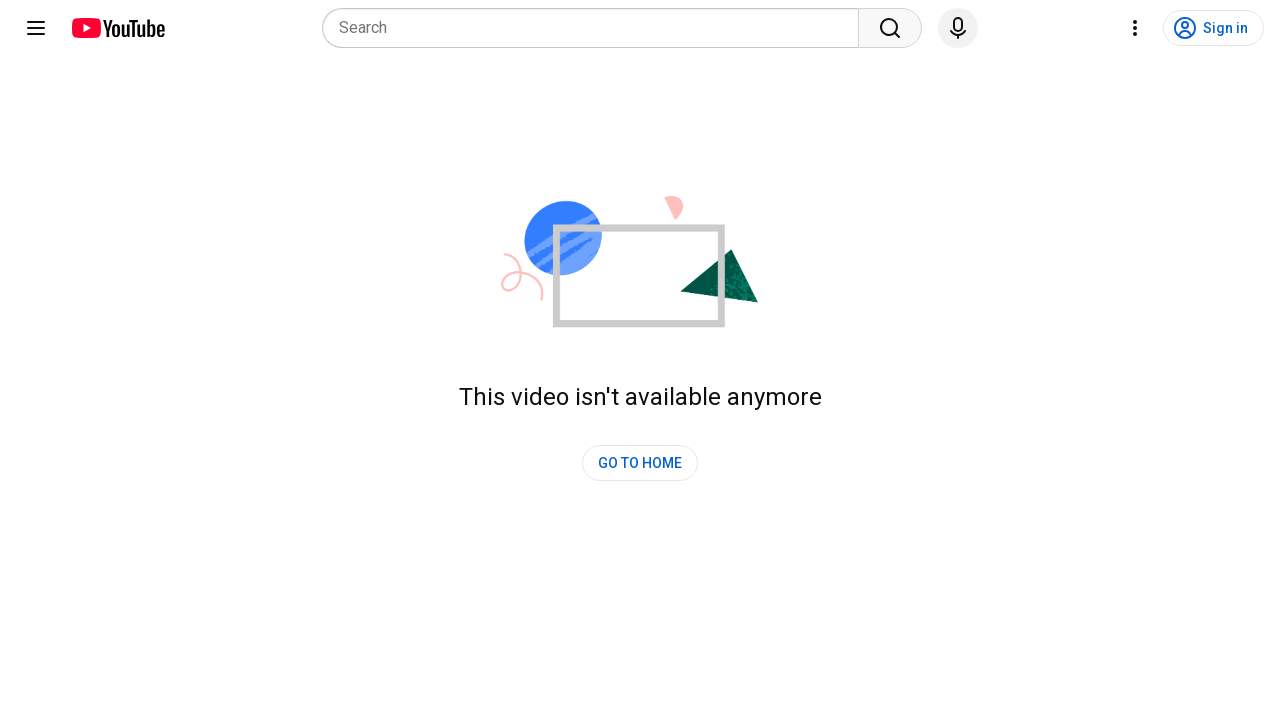

First YouTube video page loaded (domcontentloaded)
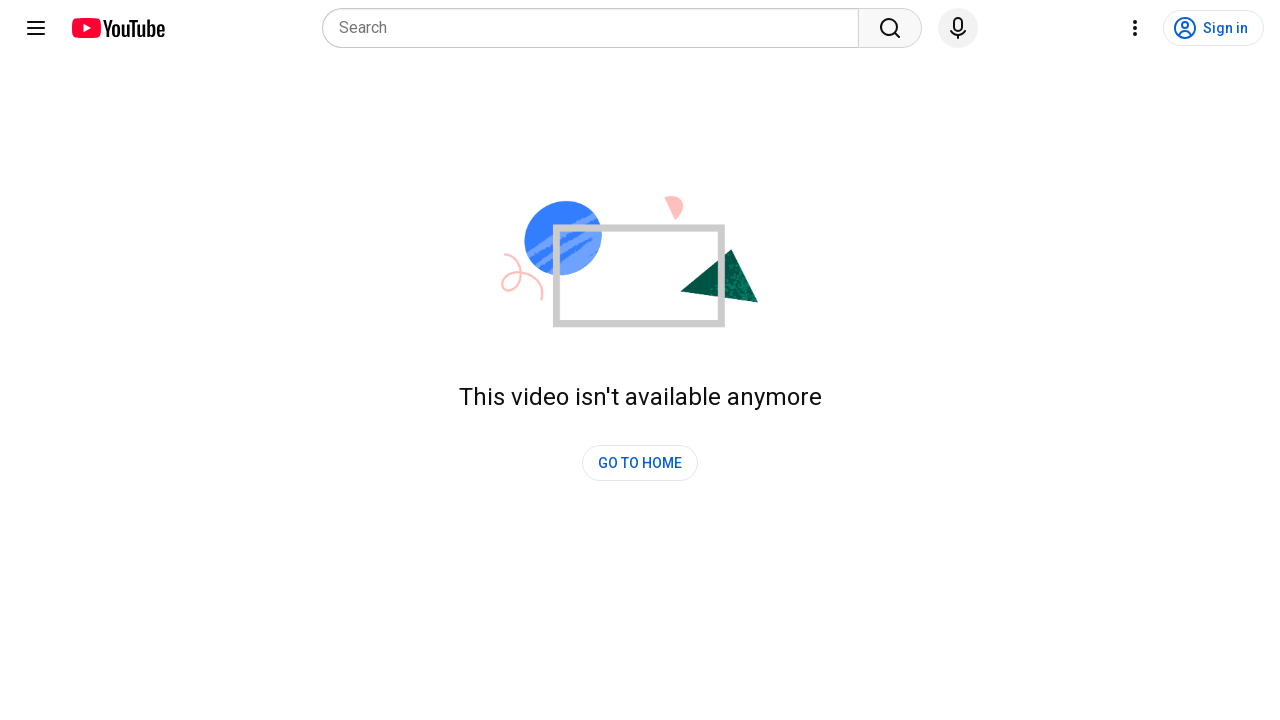

Navigated to second YouTube video (AOL_jYPFRO8)
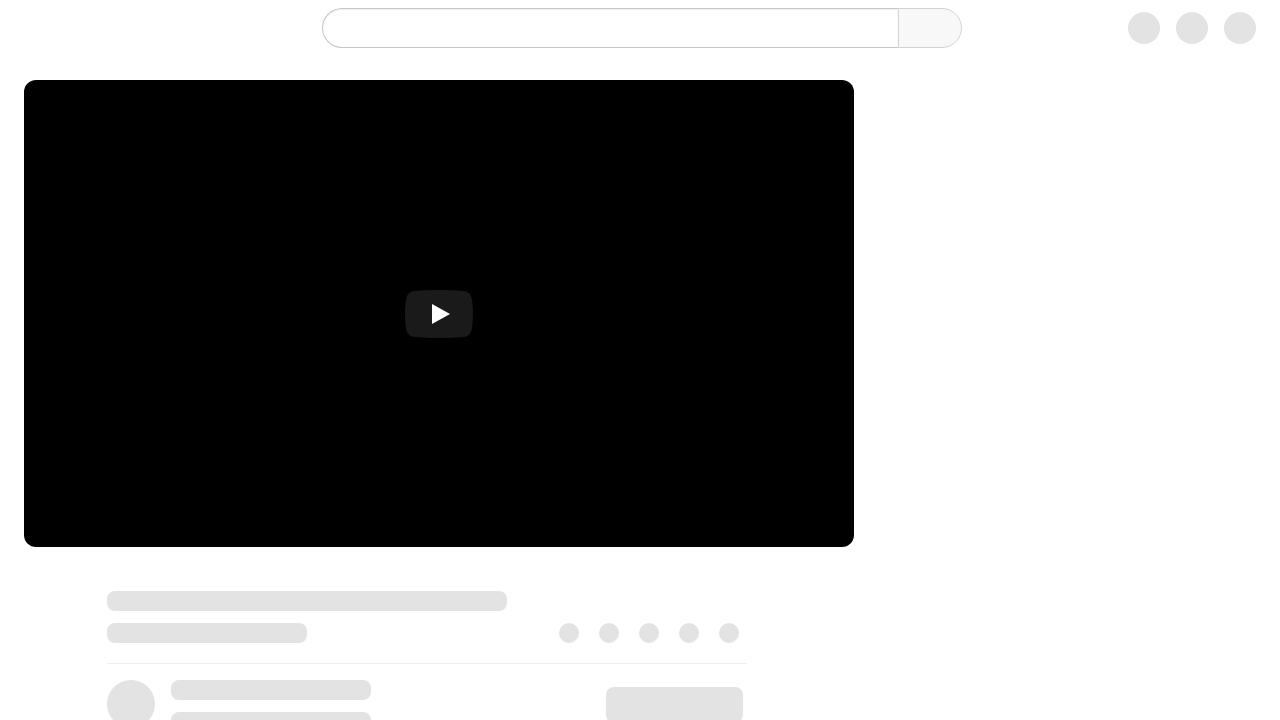

Second YouTube video page loaded (domcontentloaded)
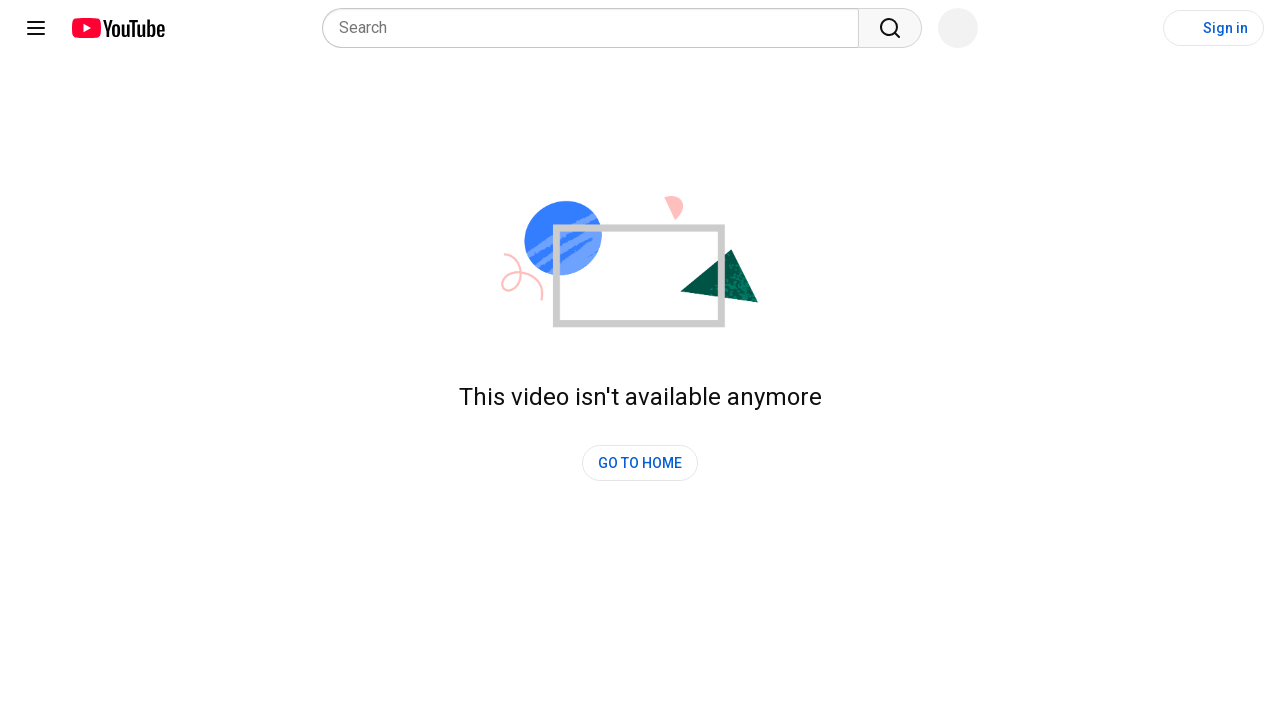

Navigated to third YouTube video (s8Ul0-pQyso)
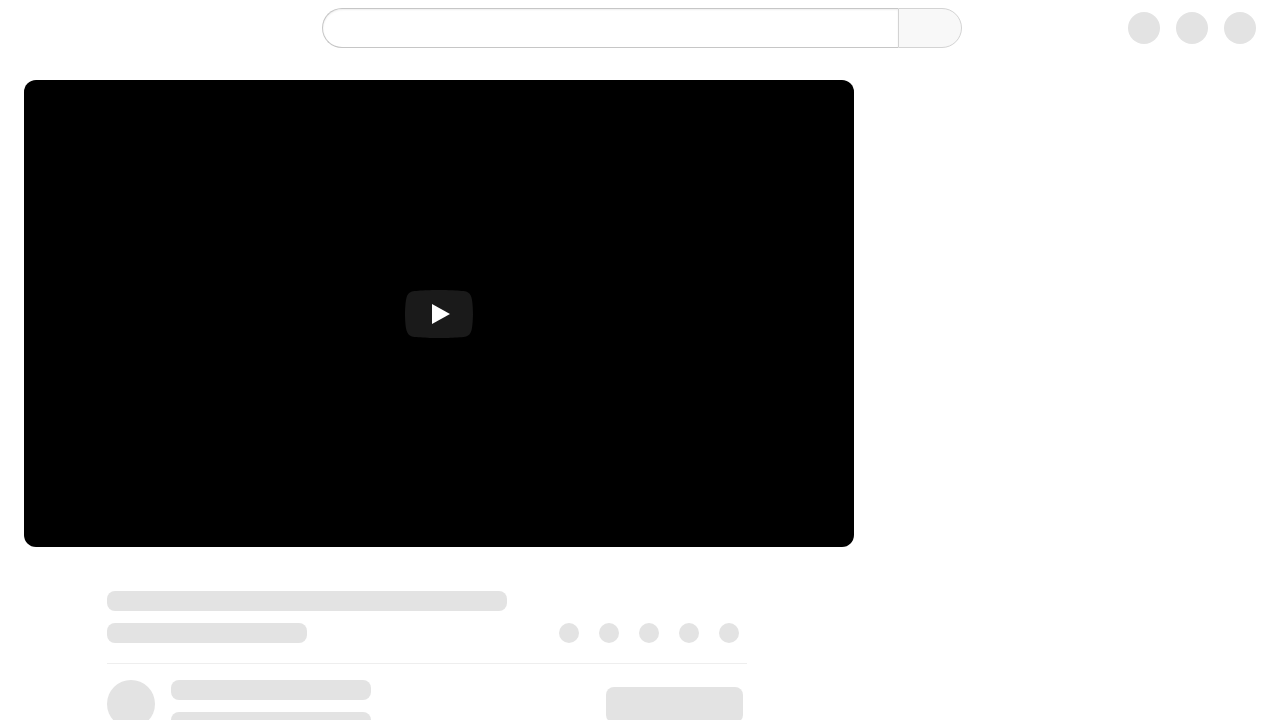

Third YouTube video page loaded (domcontentloaded)
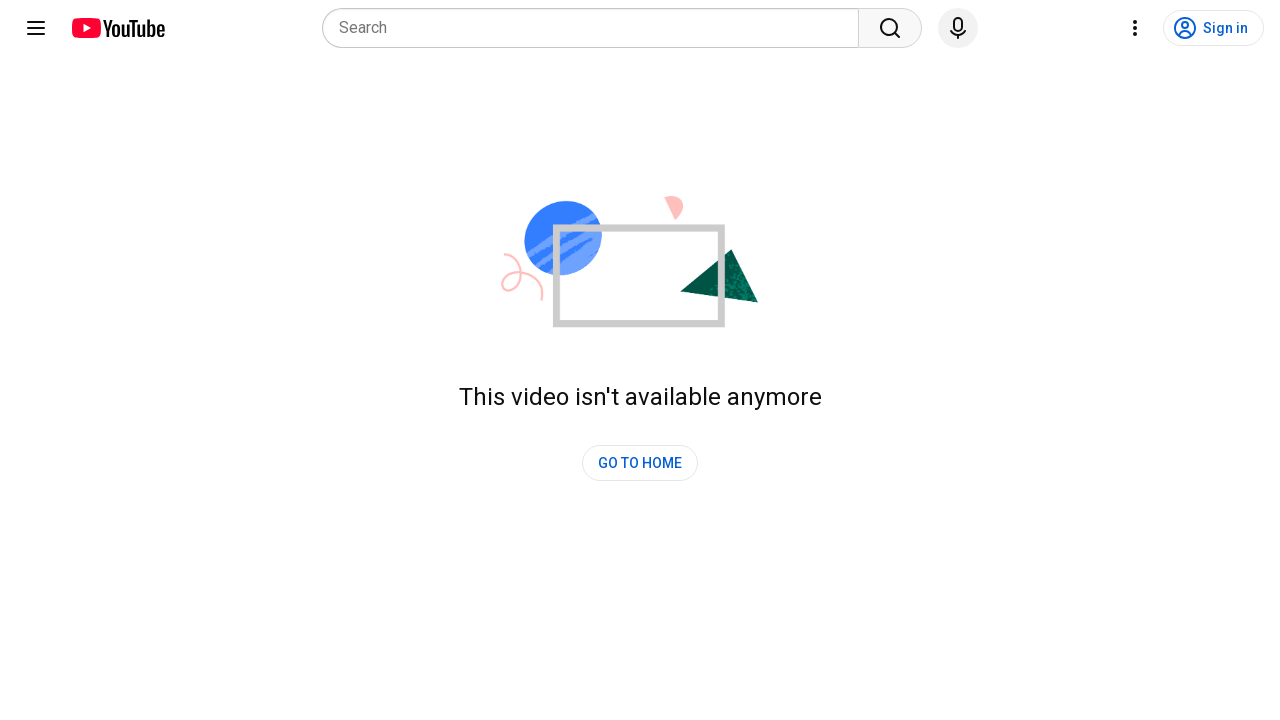

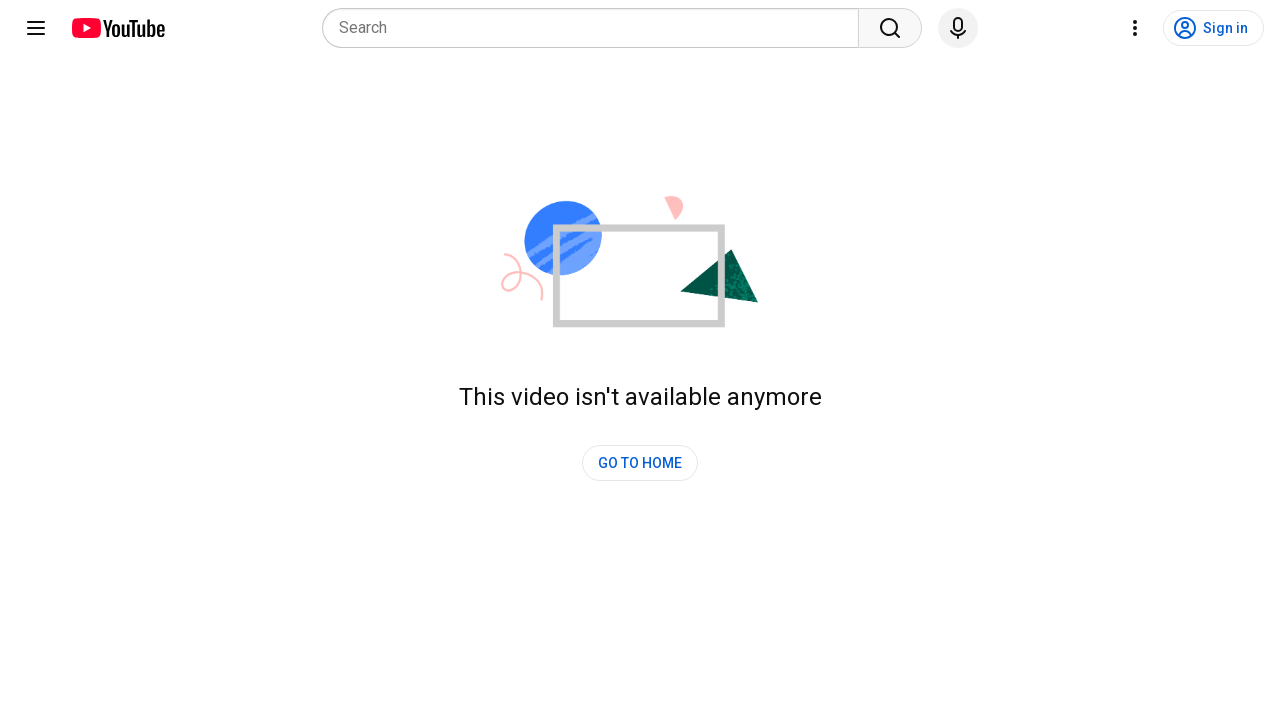